Tests infinite scroll functionality on pikabu.ru by scrolling to the last article element 5 times to trigger lazy loading of additional content

Starting URL: https://pikabu.ru/

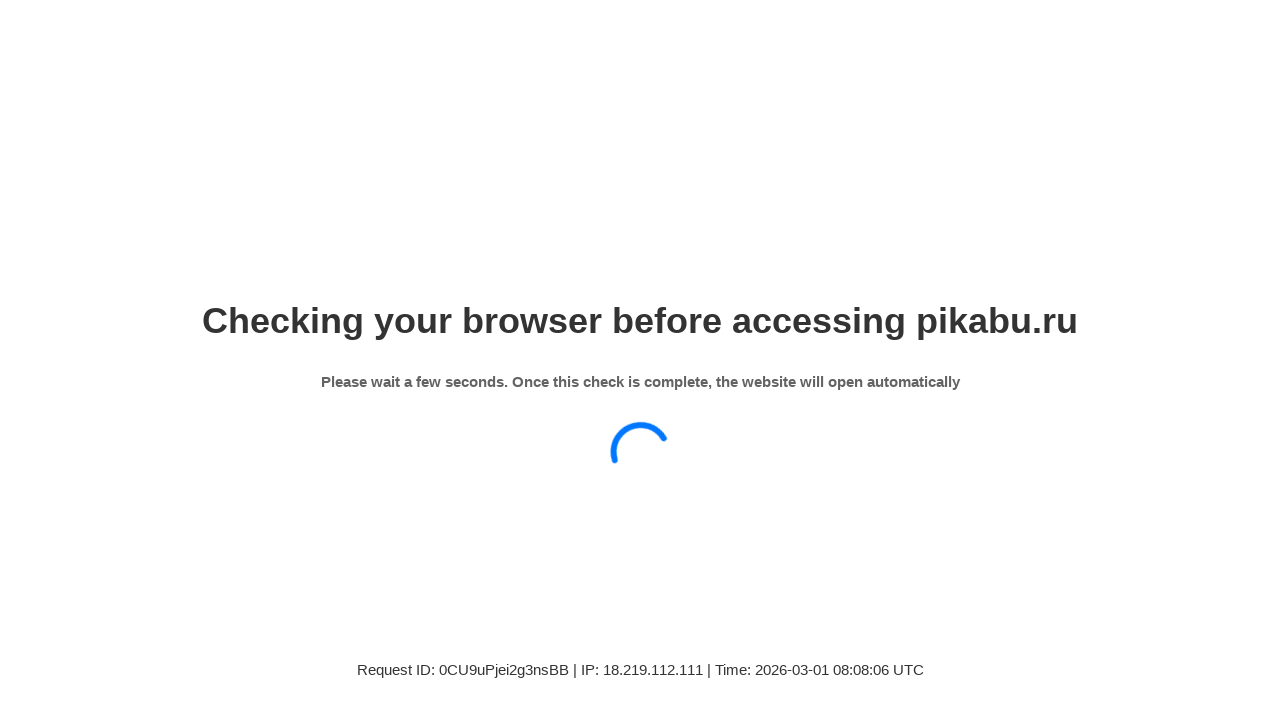

Waited for article elements to be present on page
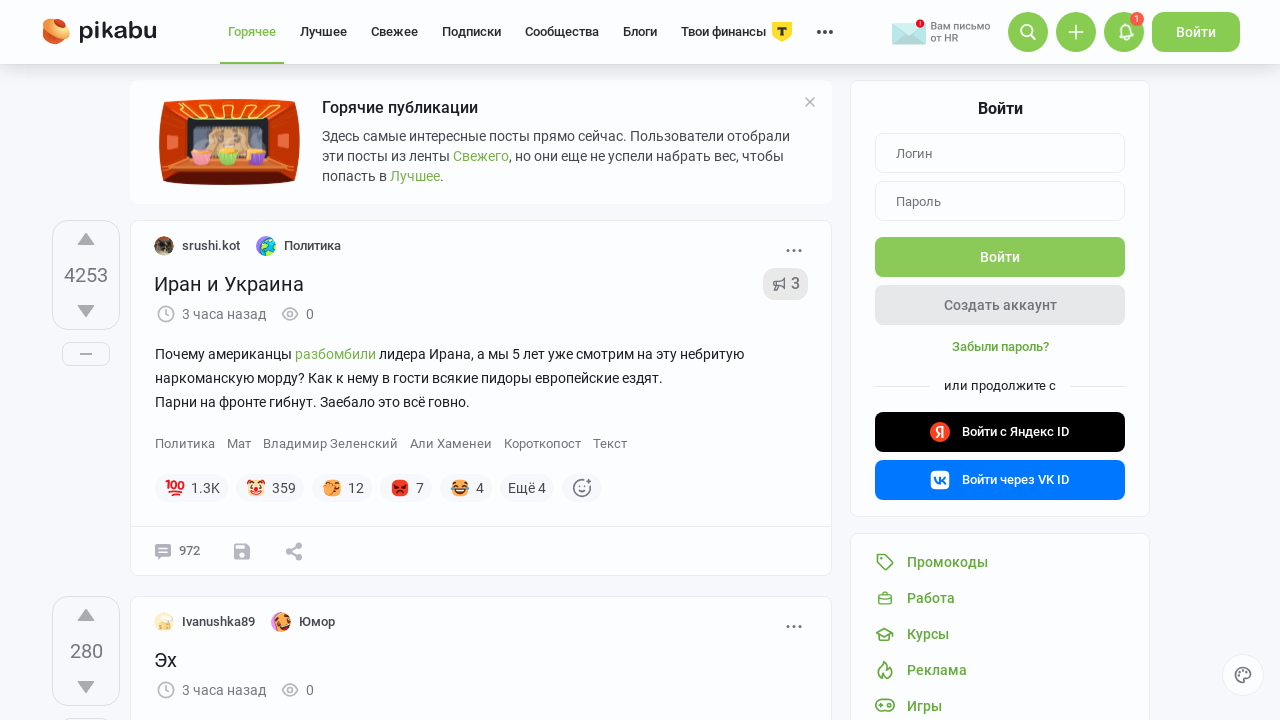

Located all article elements on page
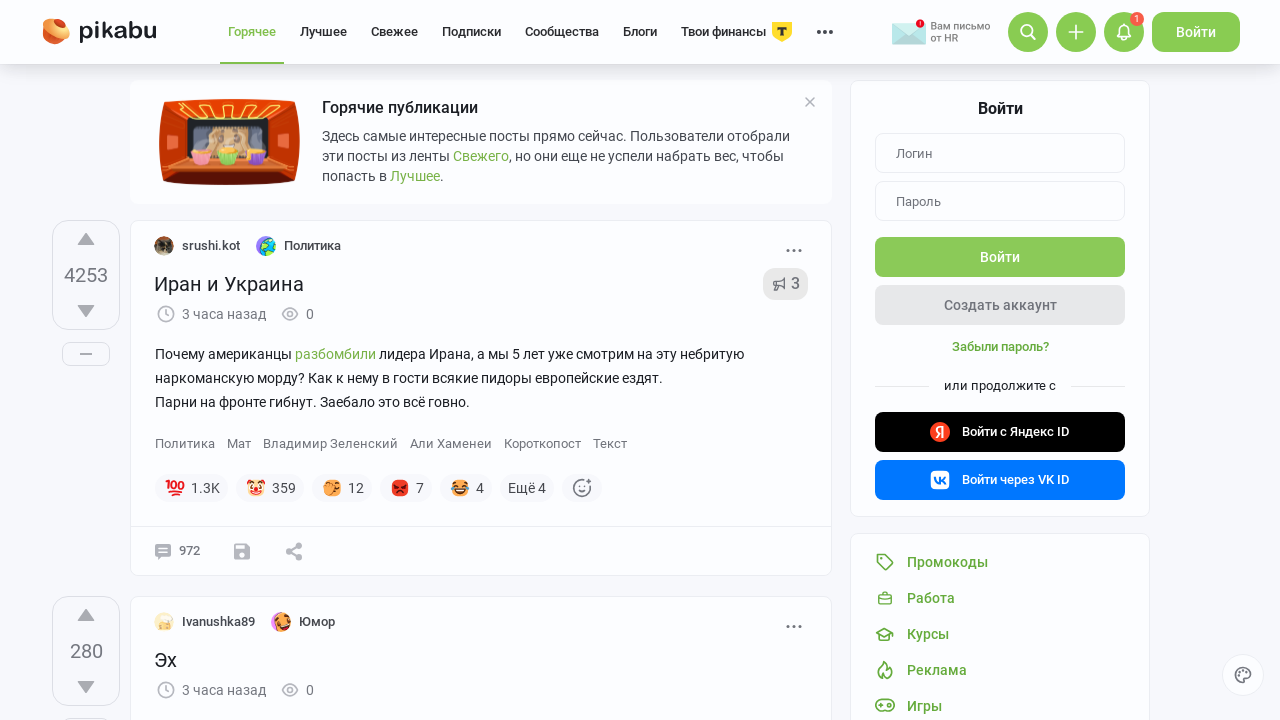

Selected the last article element
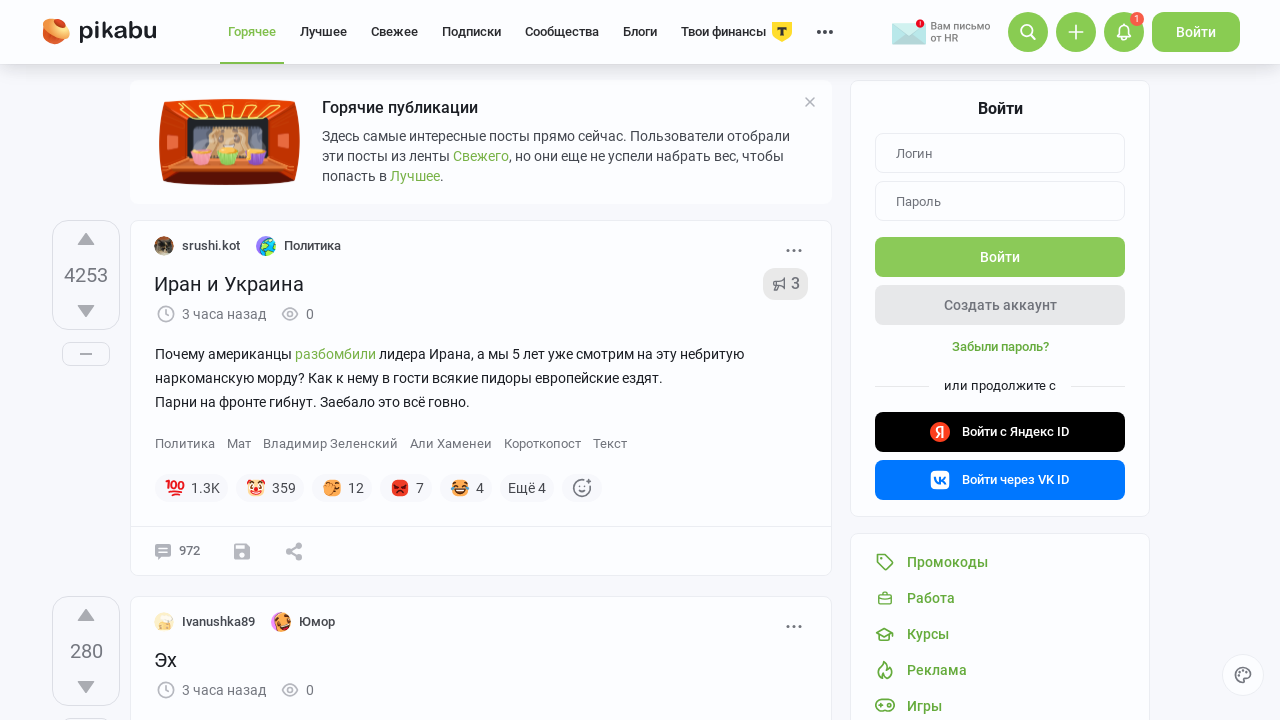

Scrolled to last article (iteration 1 of 5) to trigger lazy loading
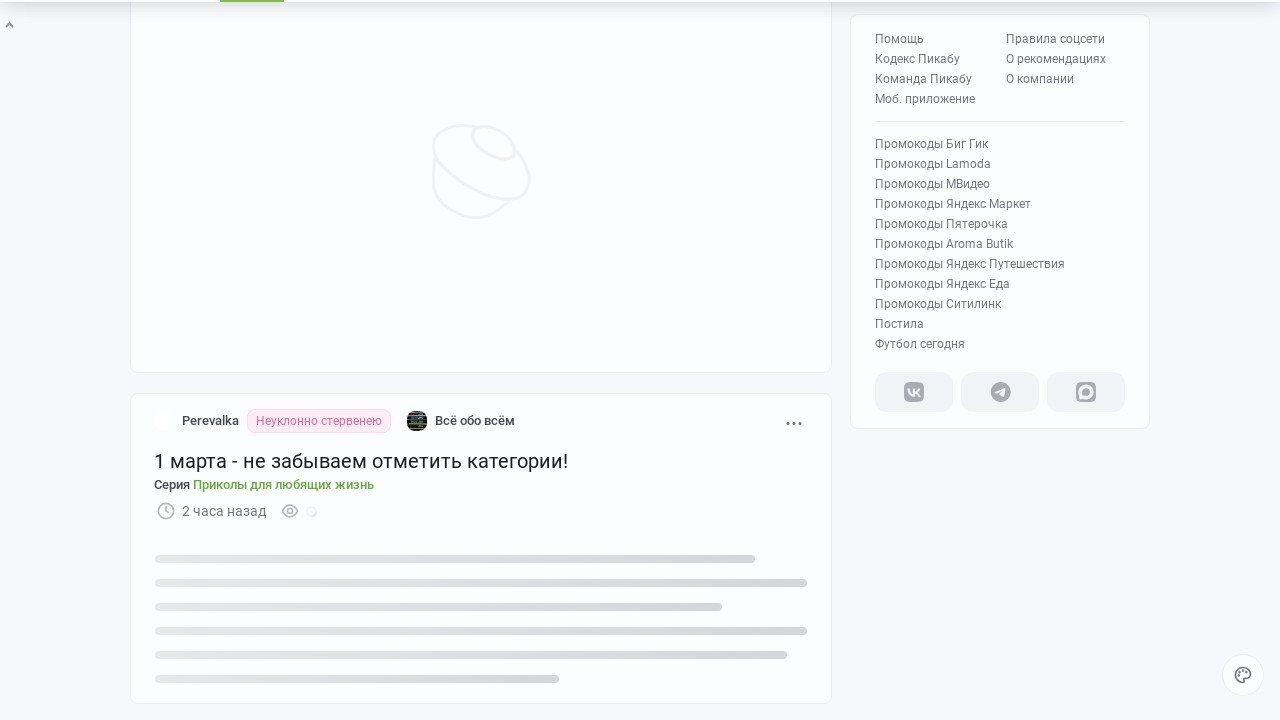

Waited 5 seconds for new content to load after scroll
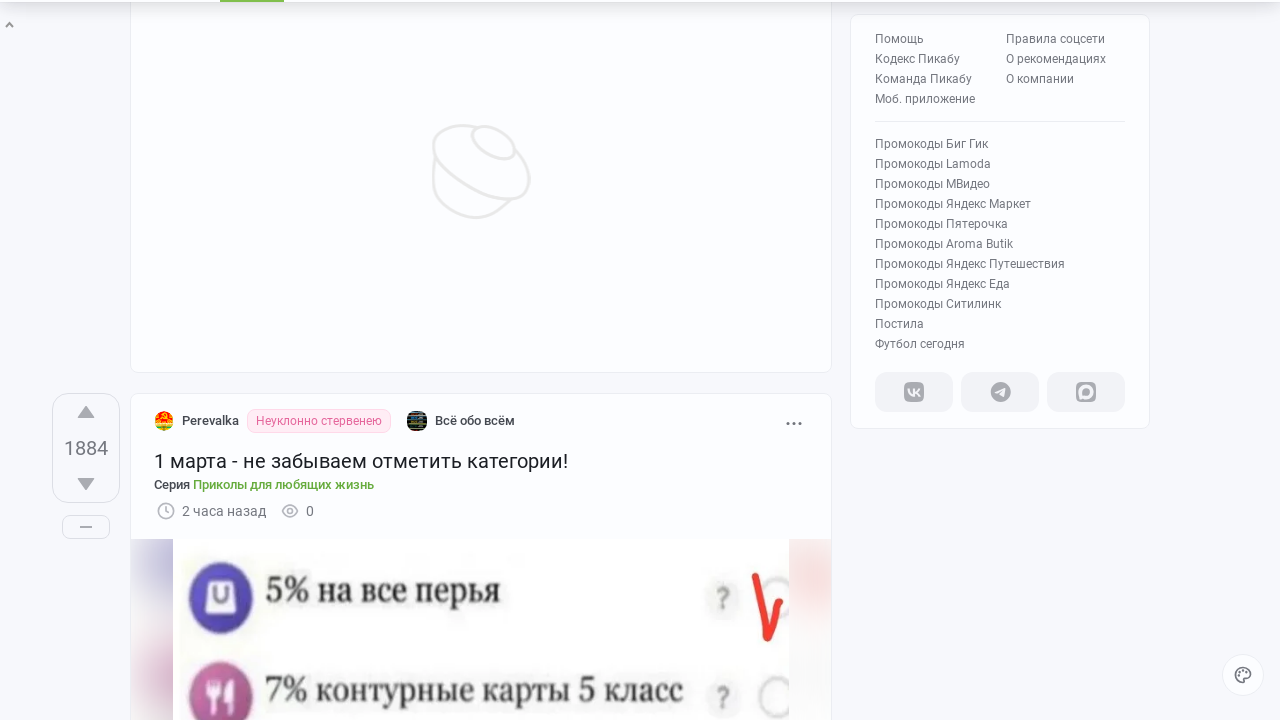

Waited for article elements to be present on page
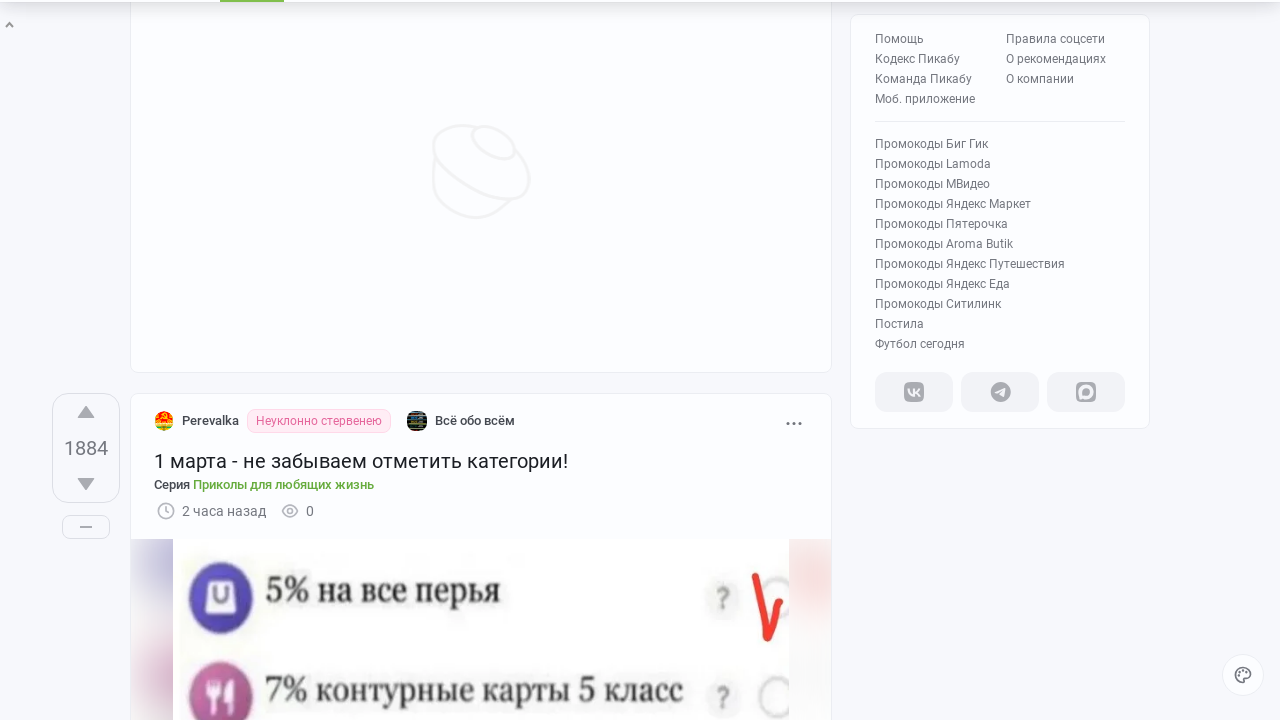

Located all article elements on page
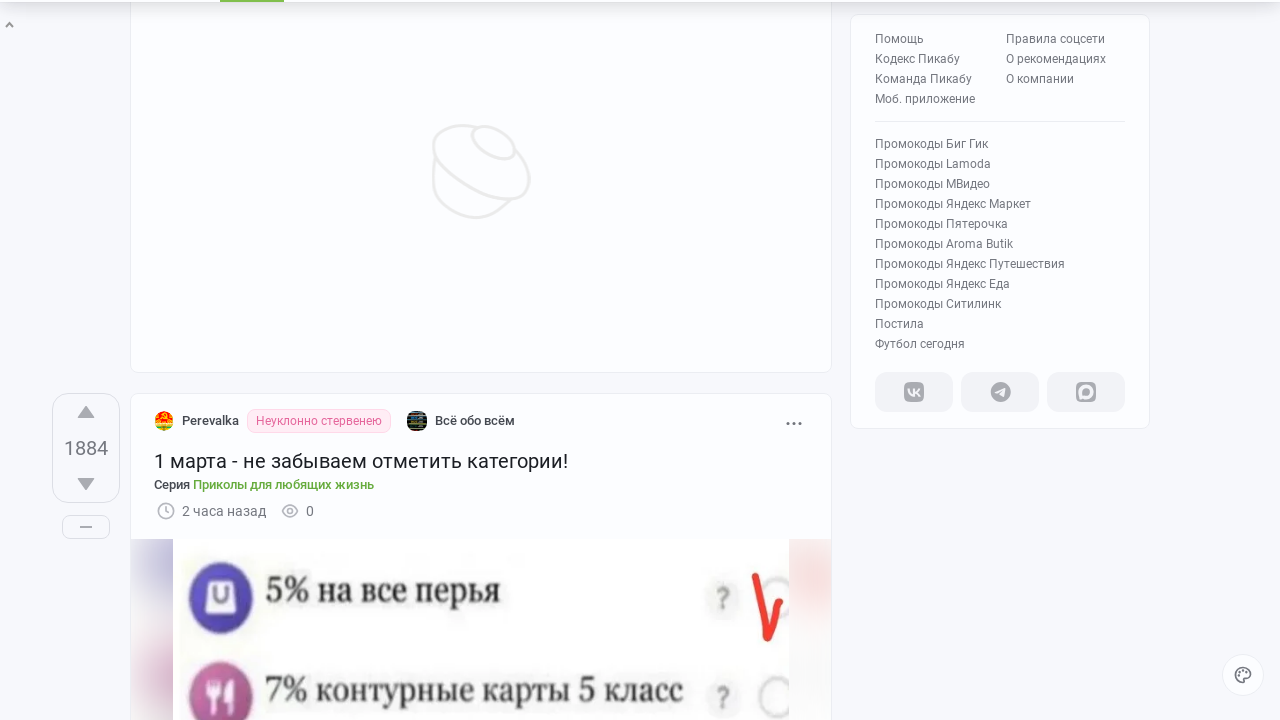

Selected the last article element
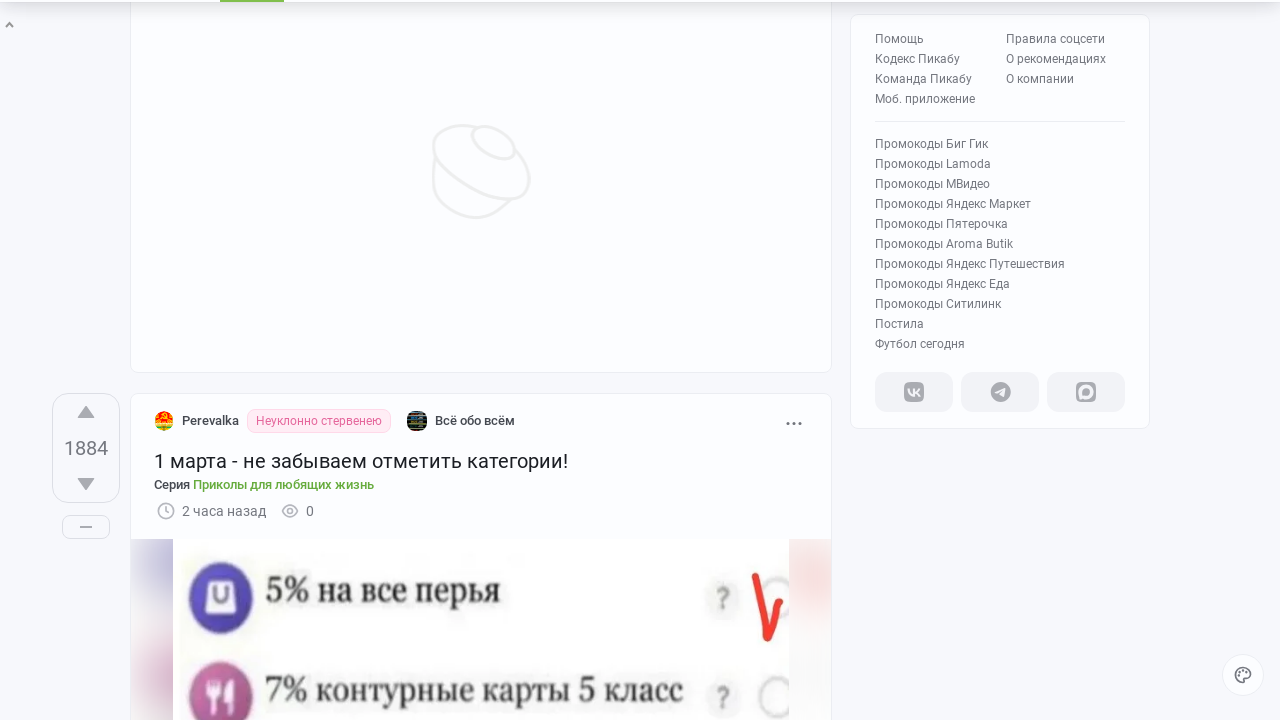

Scrolled to last article (iteration 2 of 5) to trigger lazy loading
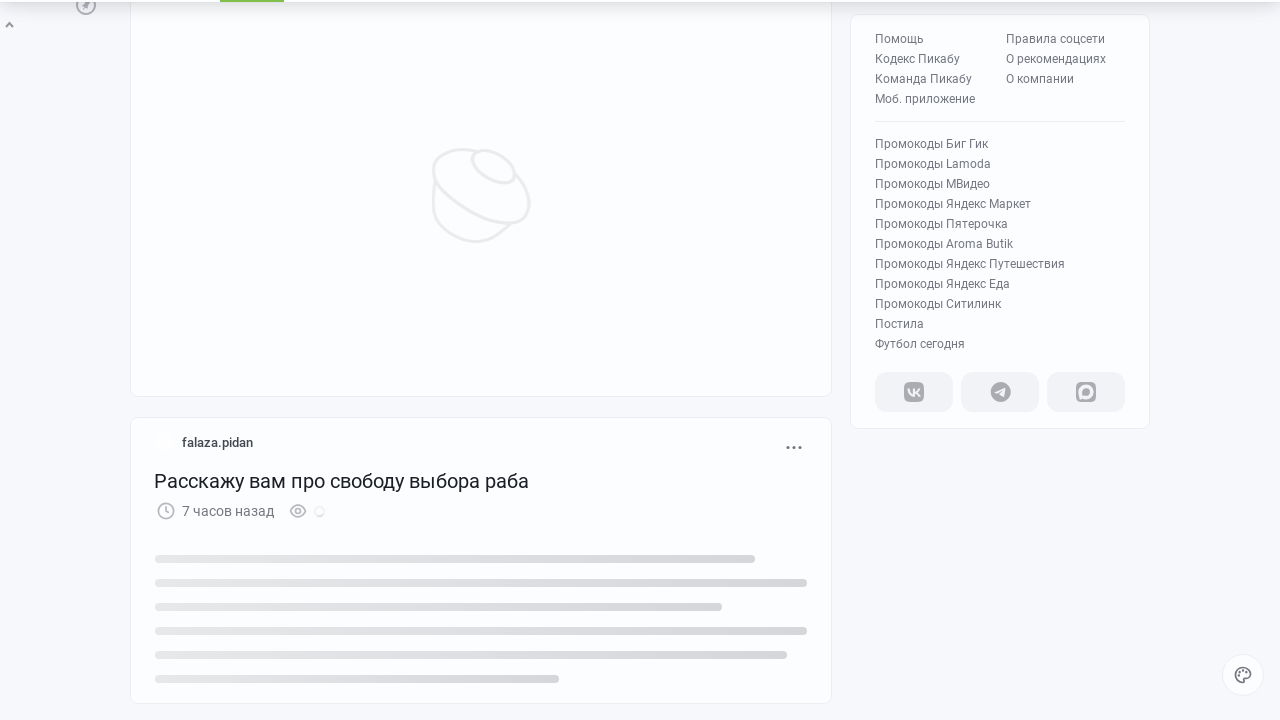

Waited 5 seconds for new content to load after scroll
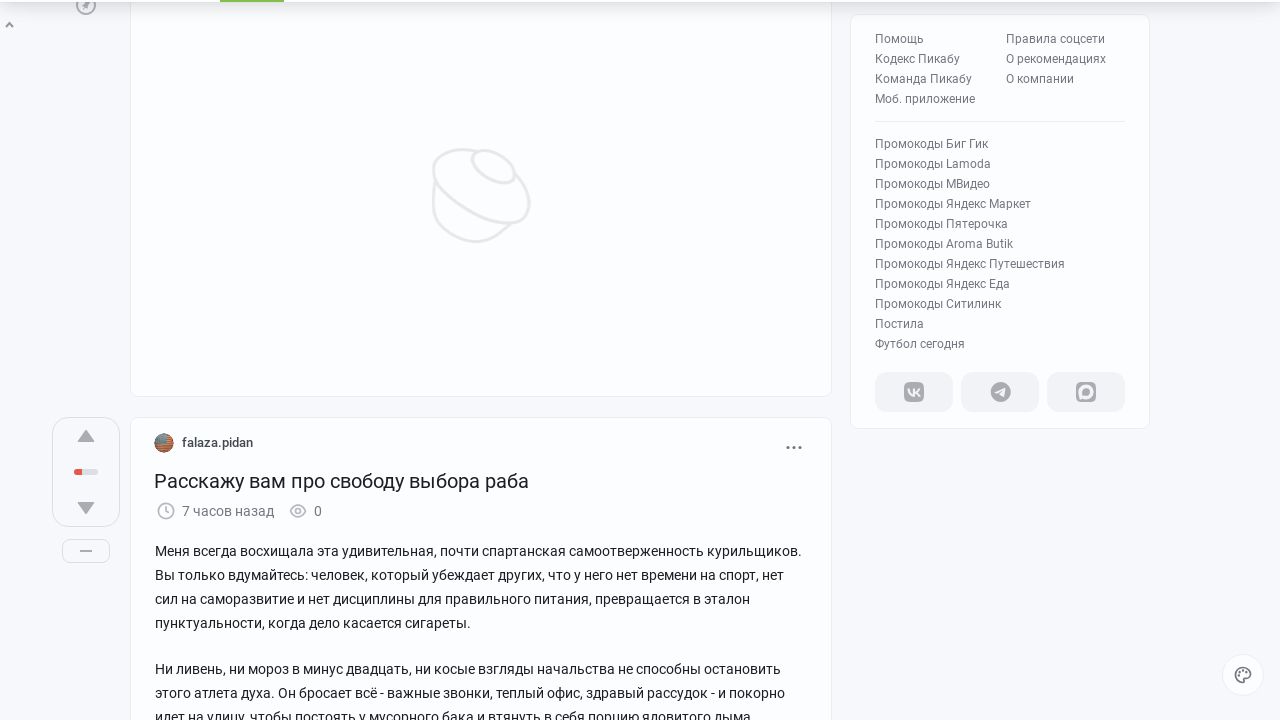

Waited for article elements to be present on page
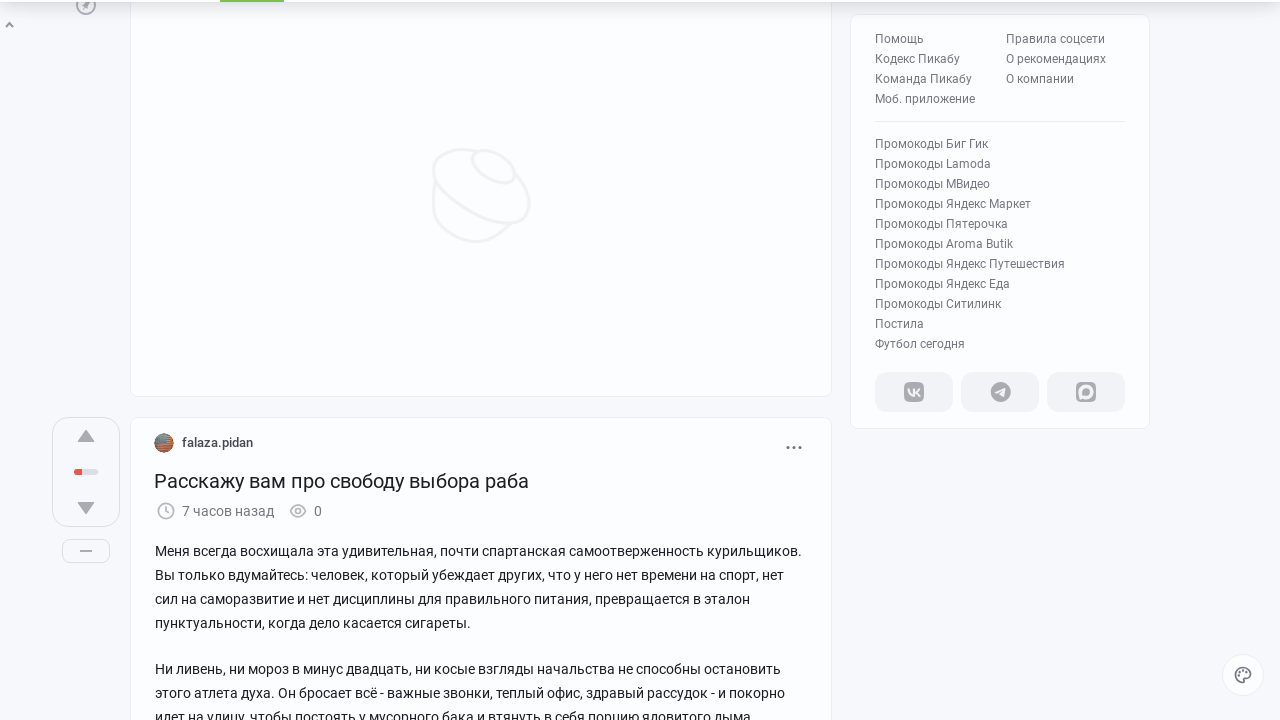

Located all article elements on page
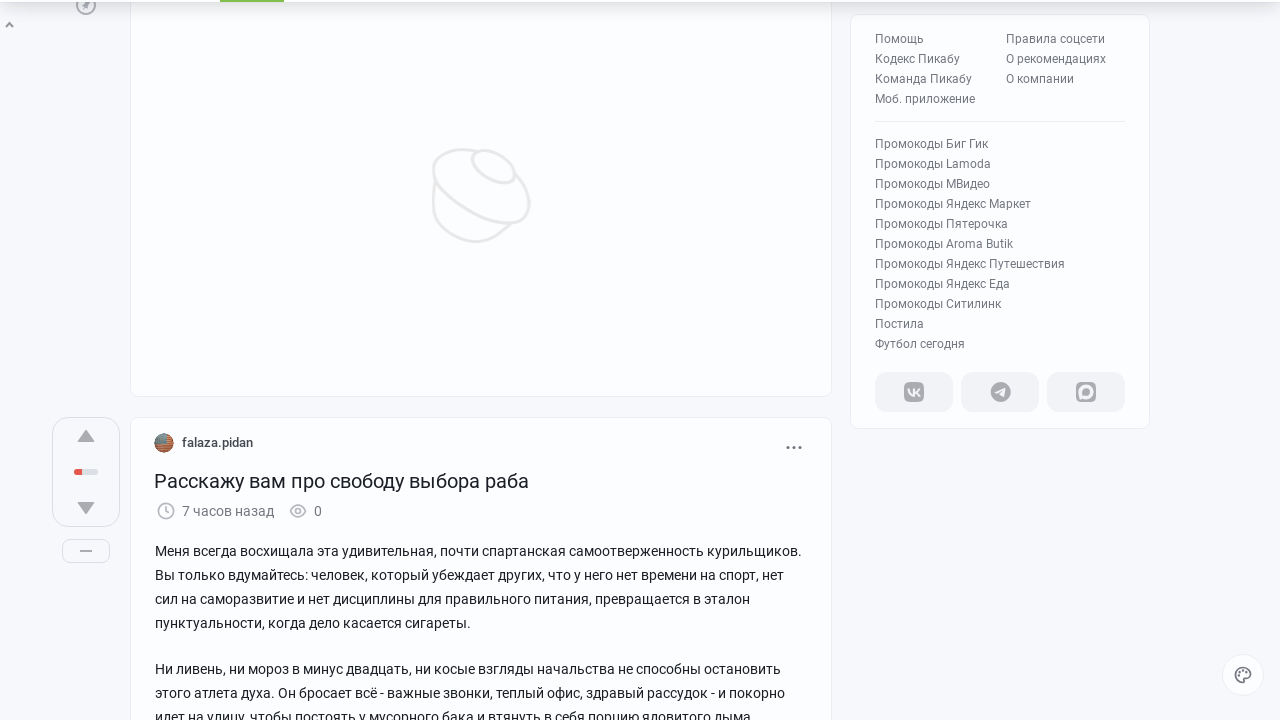

Selected the last article element
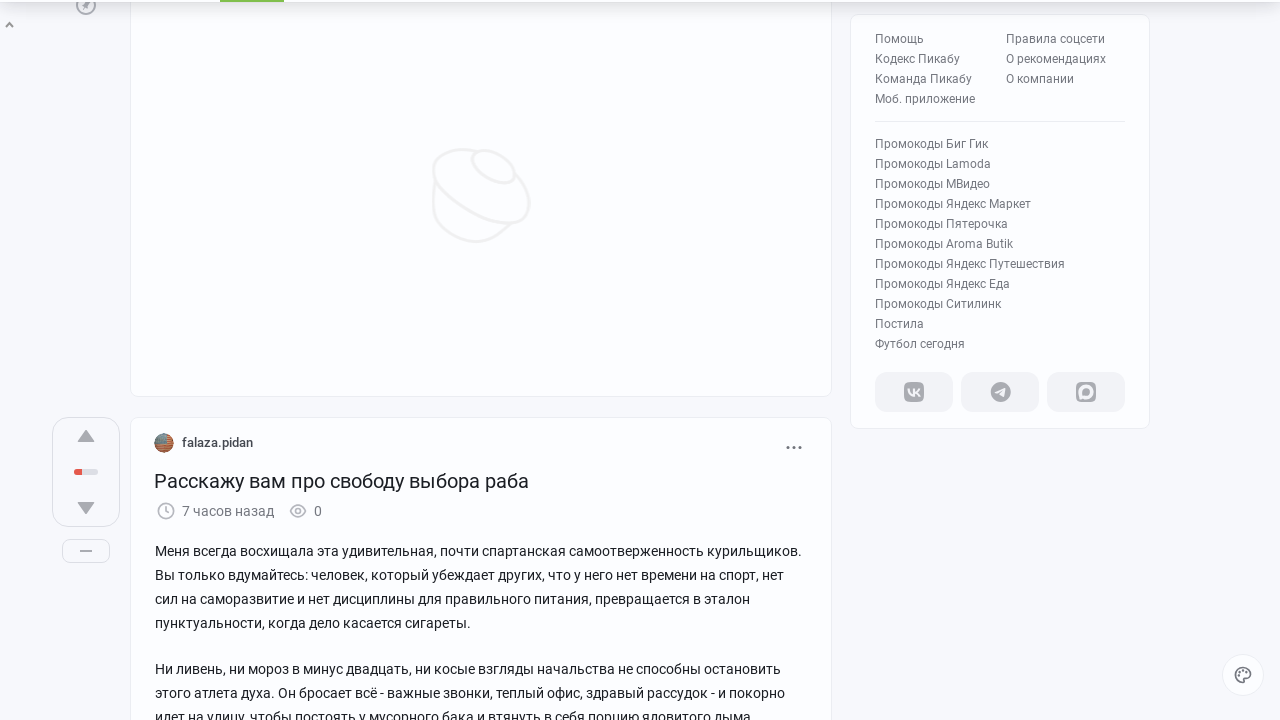

Scrolled to last article (iteration 3 of 5) to trigger lazy loading
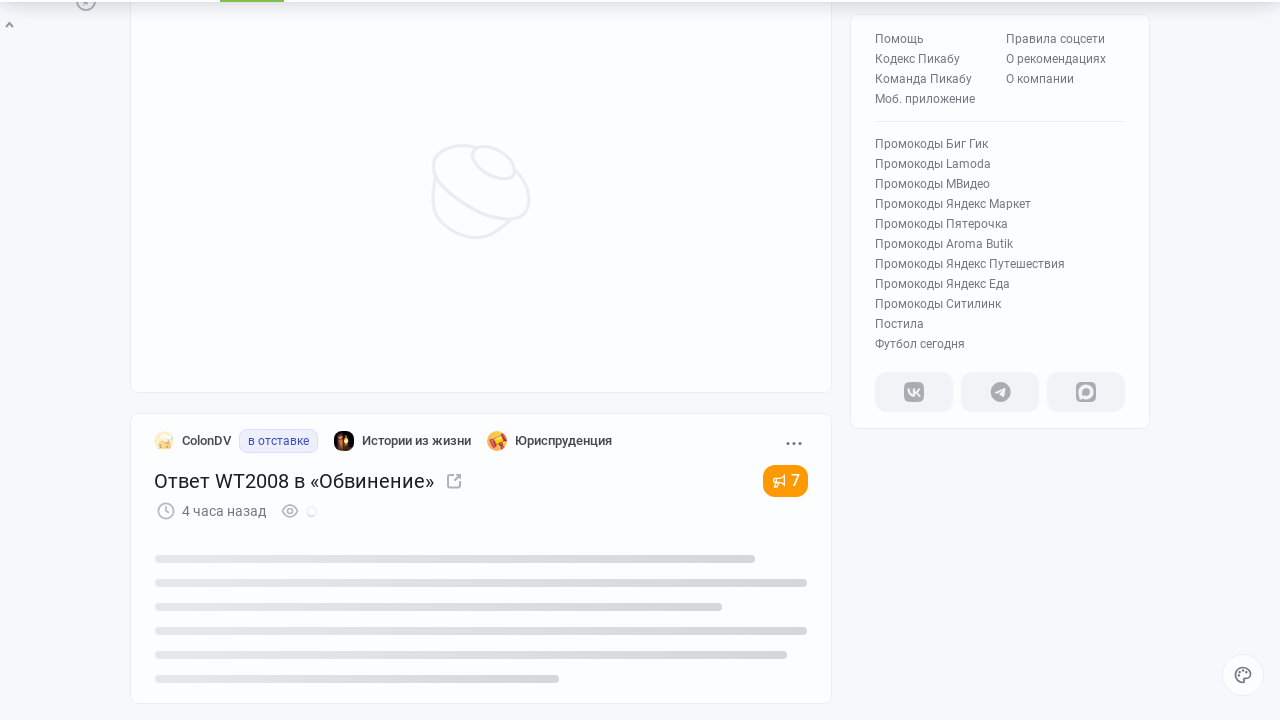

Waited 5 seconds for new content to load after scroll
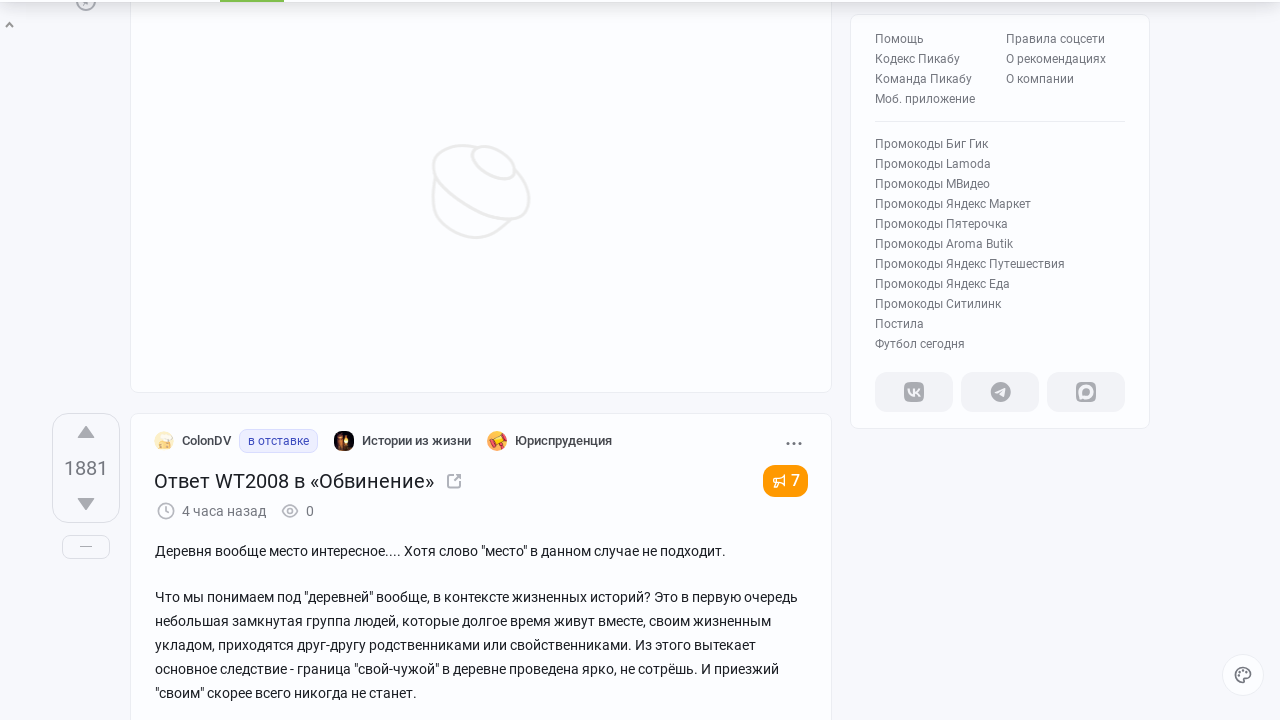

Waited for article elements to be present on page
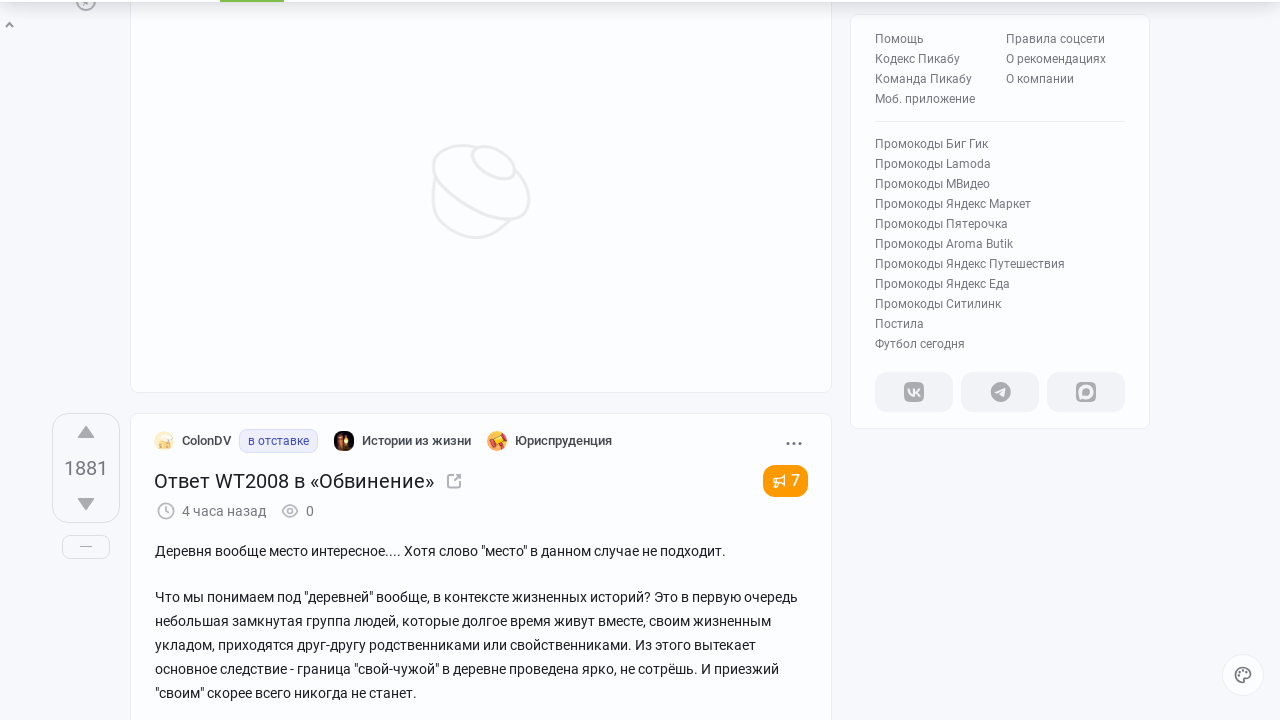

Located all article elements on page
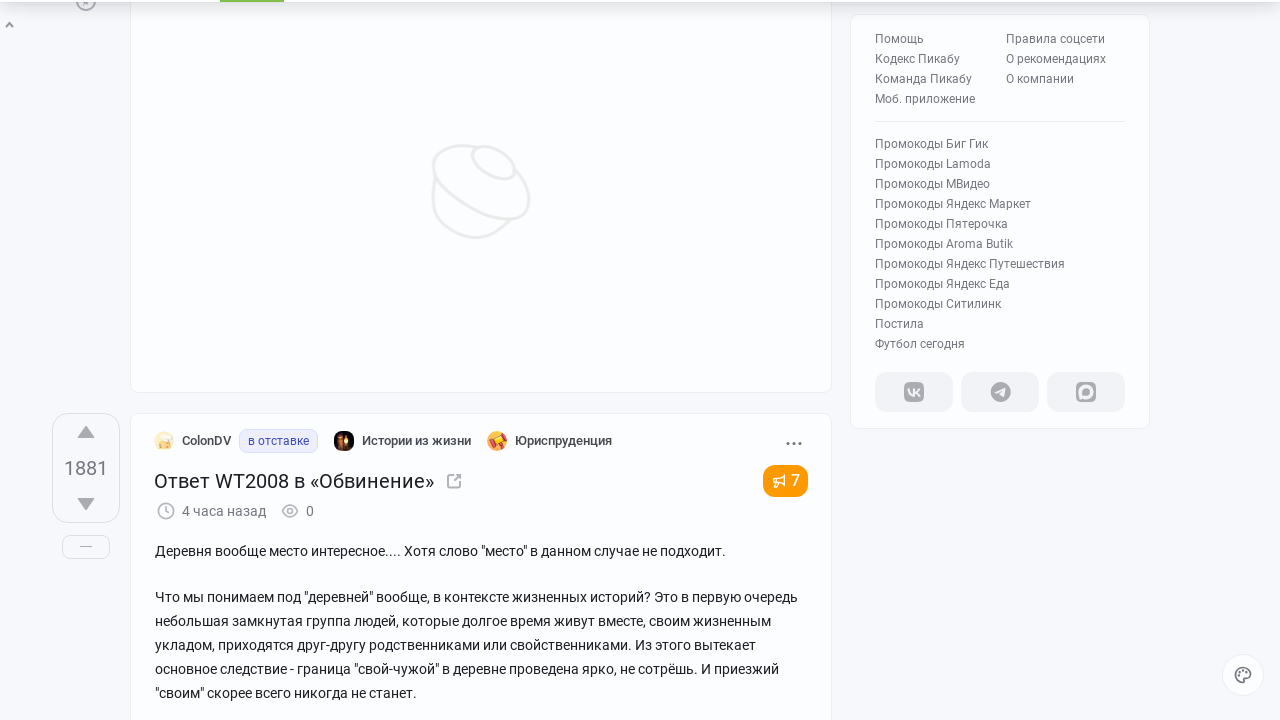

Selected the last article element
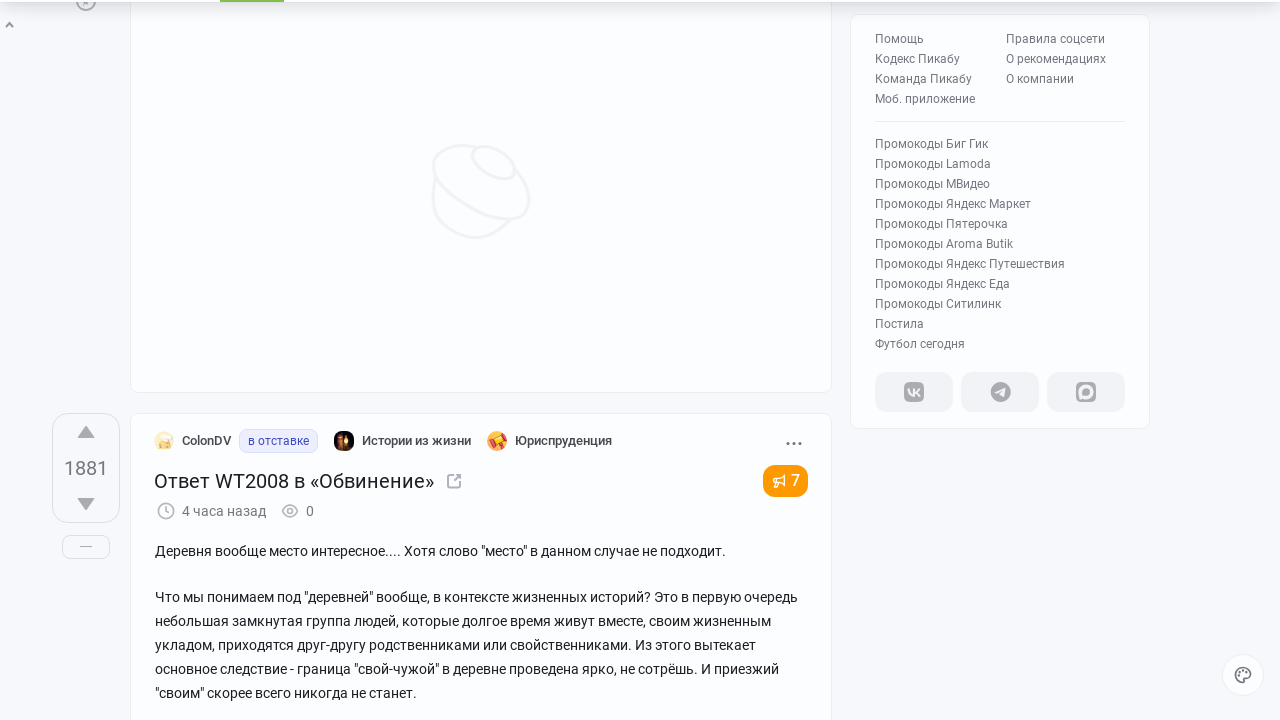

Scrolled to last article (iteration 4 of 5) to trigger lazy loading
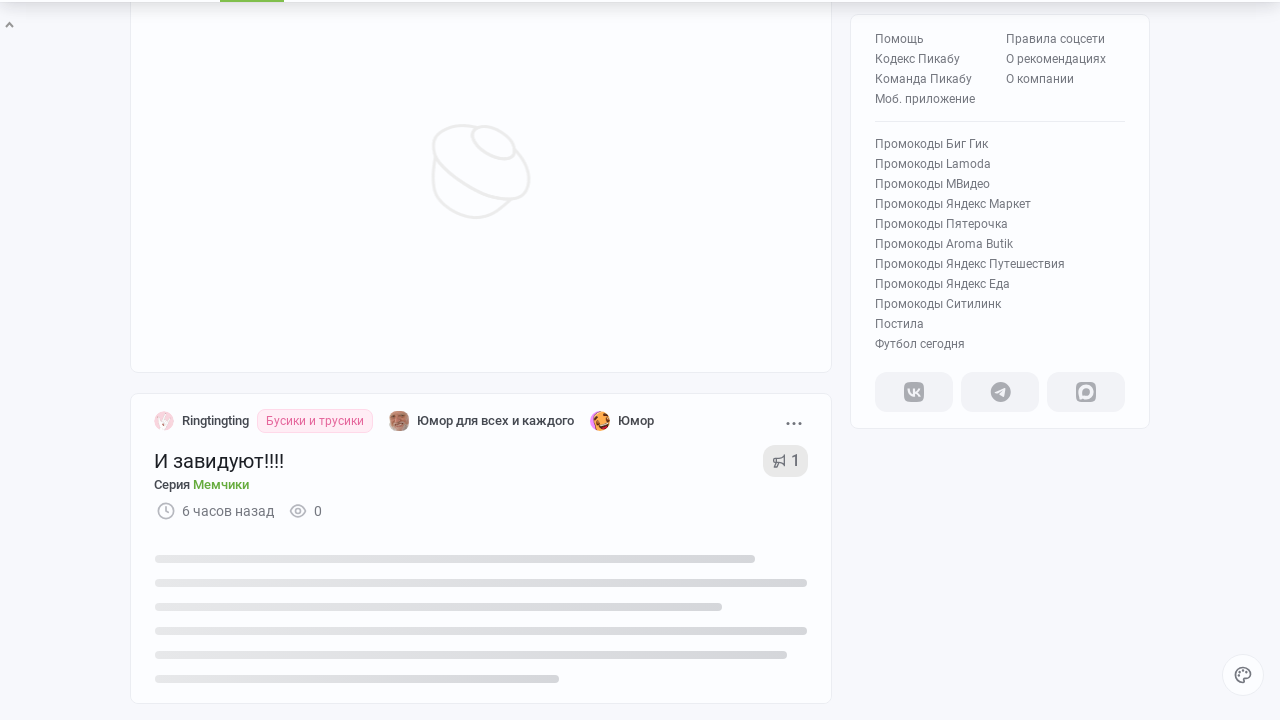

Waited 5 seconds for new content to load after scroll
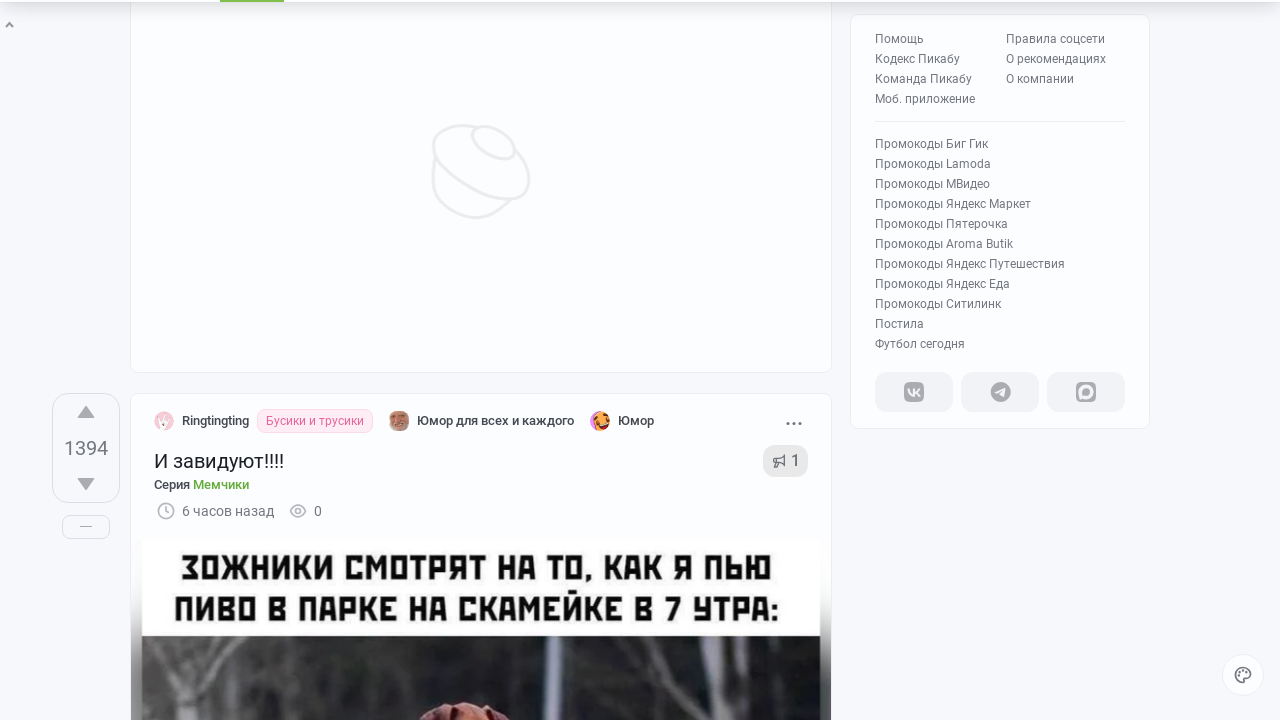

Waited for article elements to be present on page
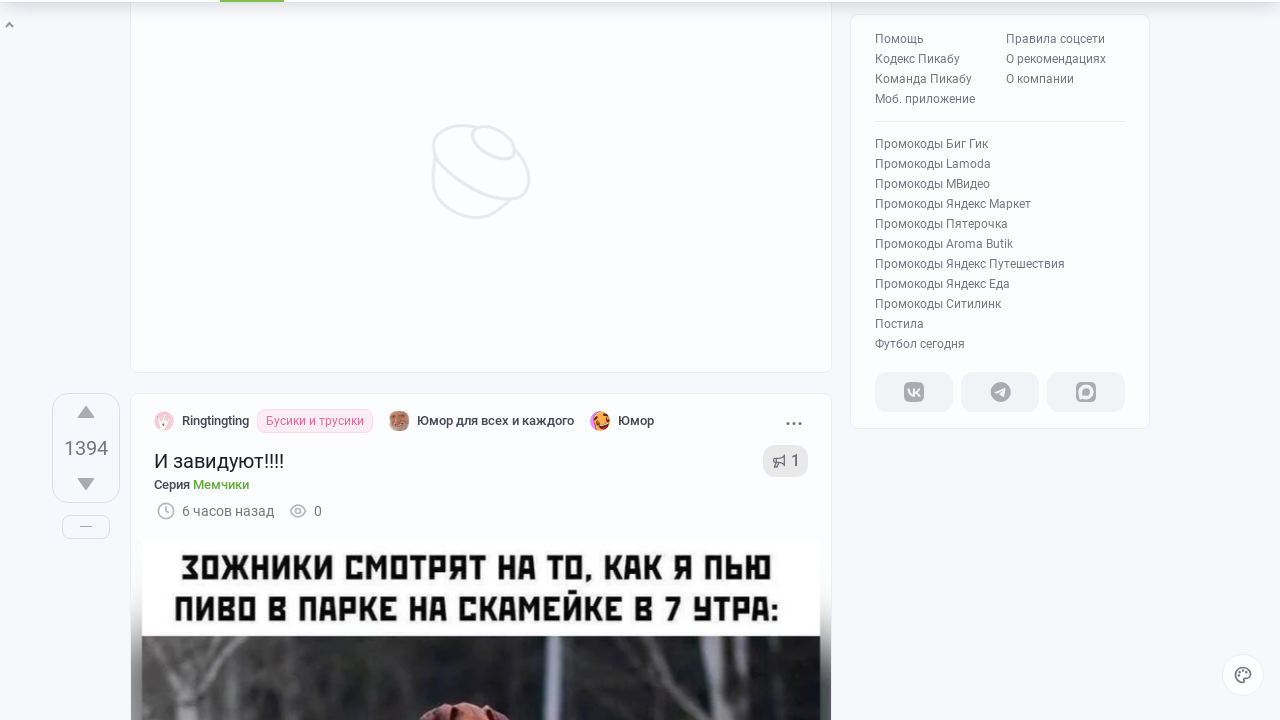

Located all article elements on page
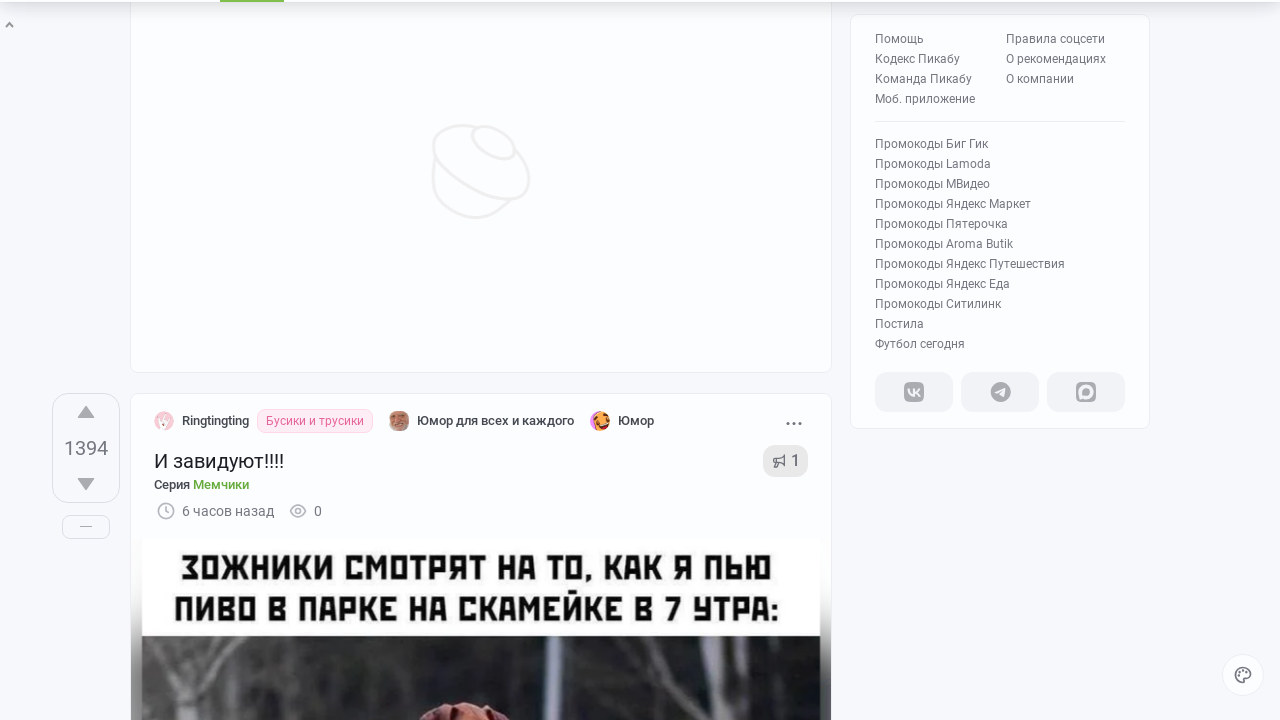

Selected the last article element
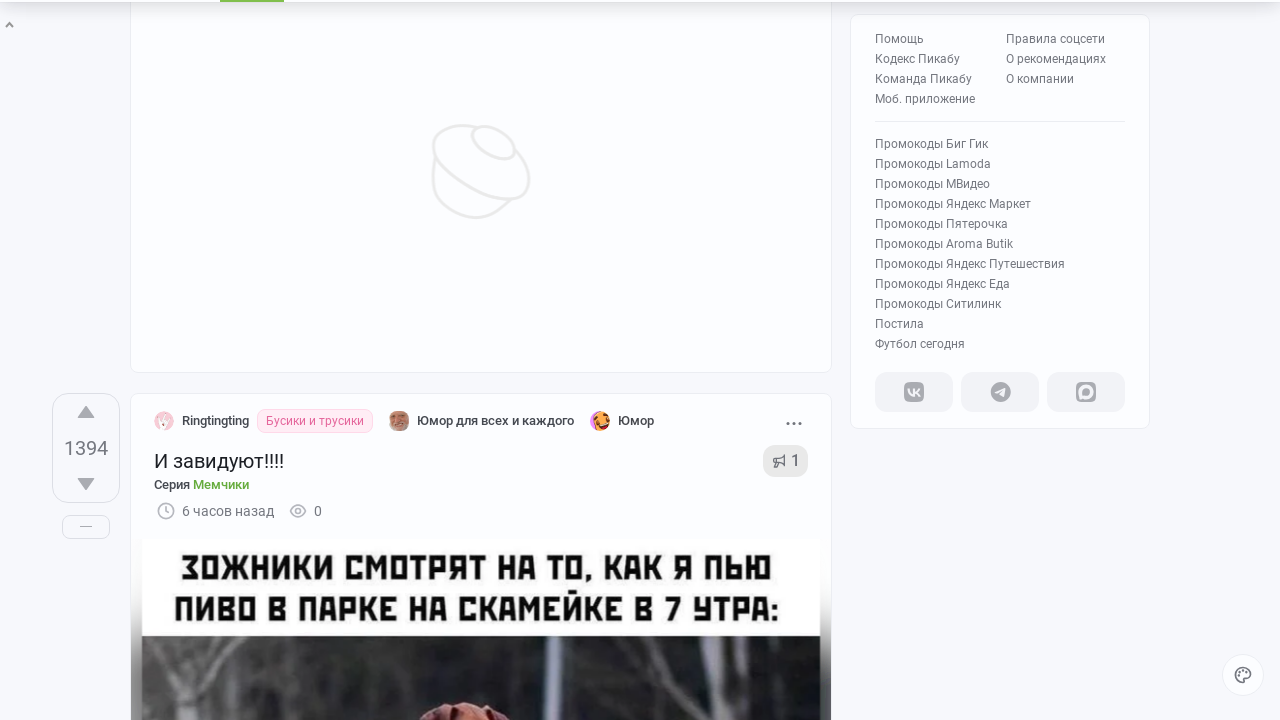

Scrolled to last article (iteration 5 of 5) to trigger lazy loading
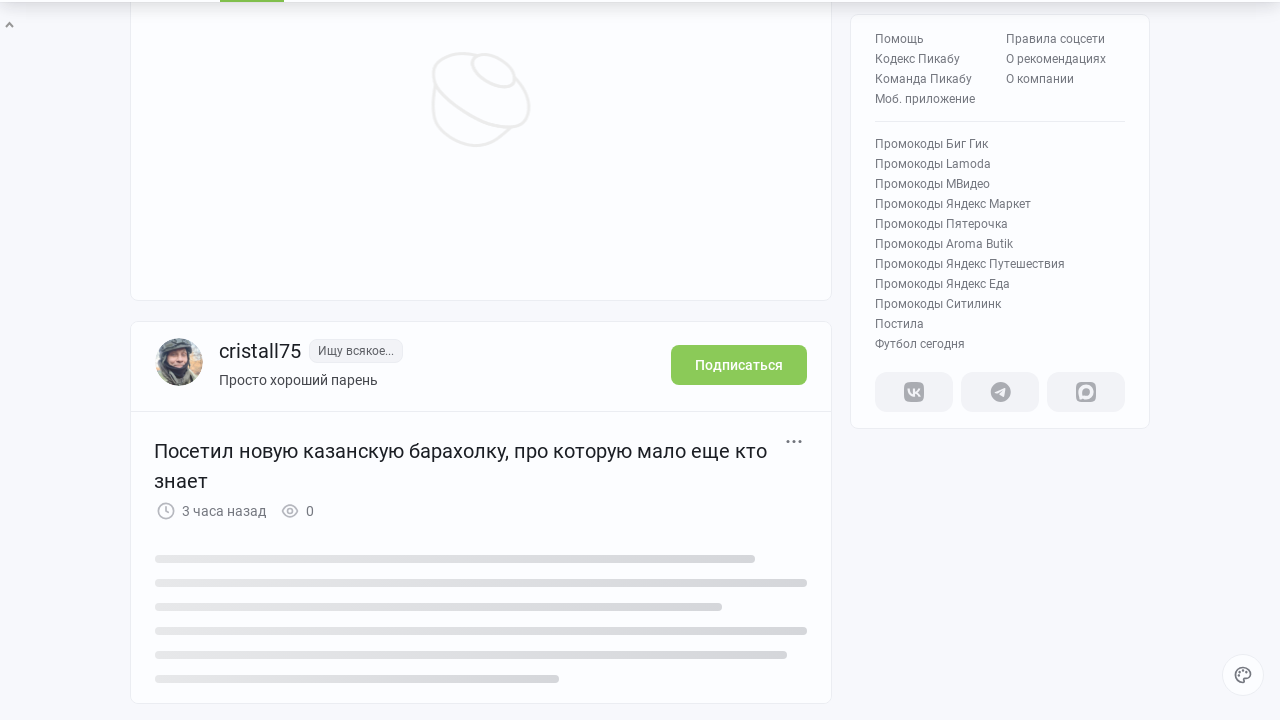

Waited 5 seconds for new content to load after scroll
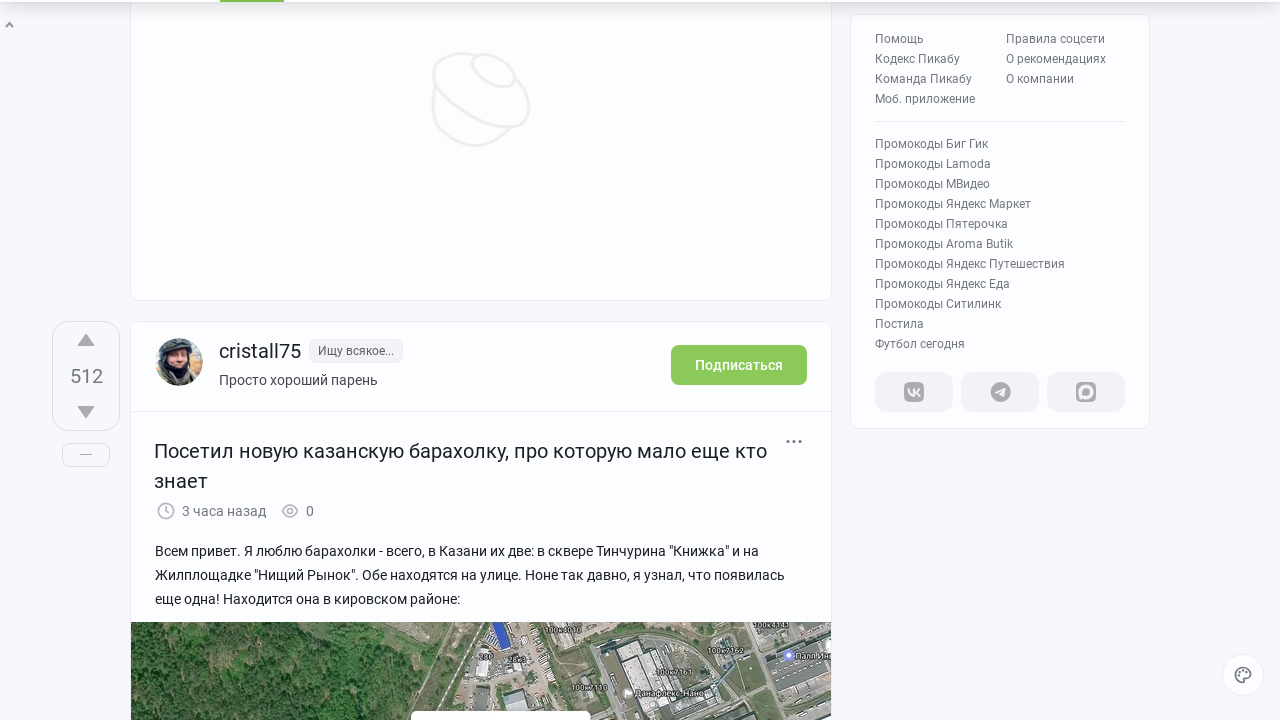

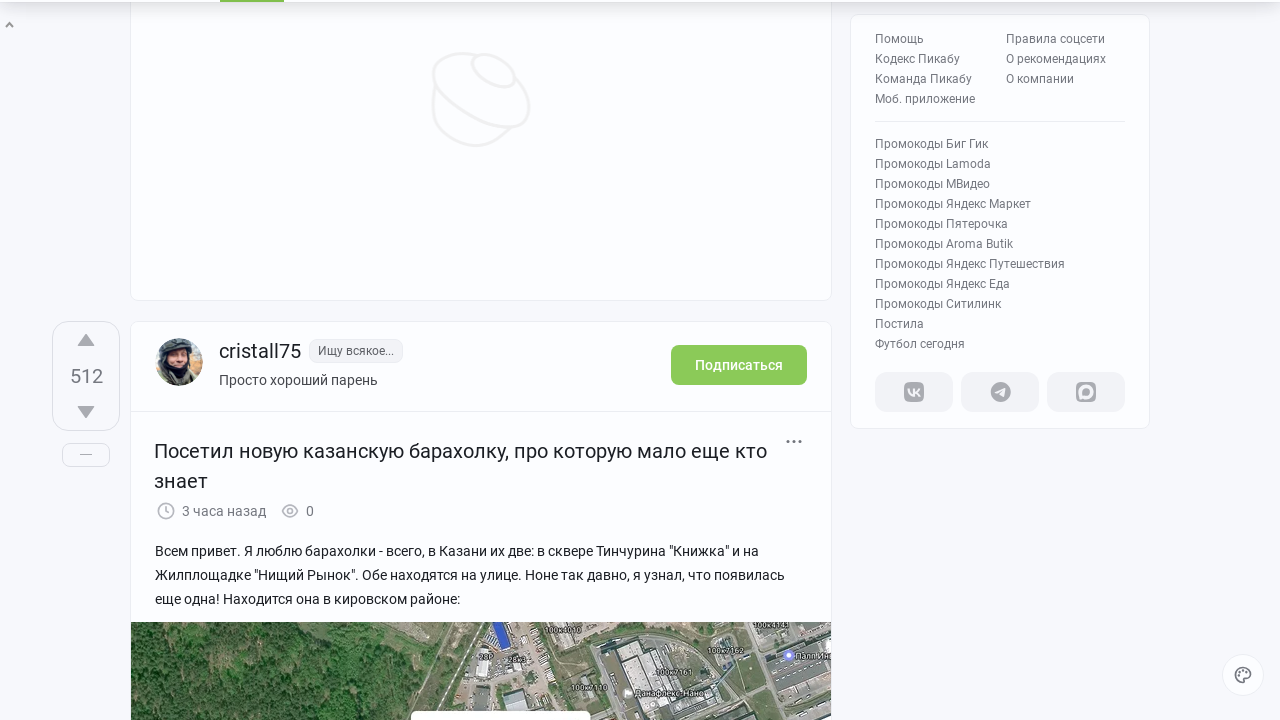